Tests multi-window/tab handling by clicking a link that opens a new window, switching to the new window to read content, then switching back to the parent window

Starting URL: http://the-internet.herokuapp.com/

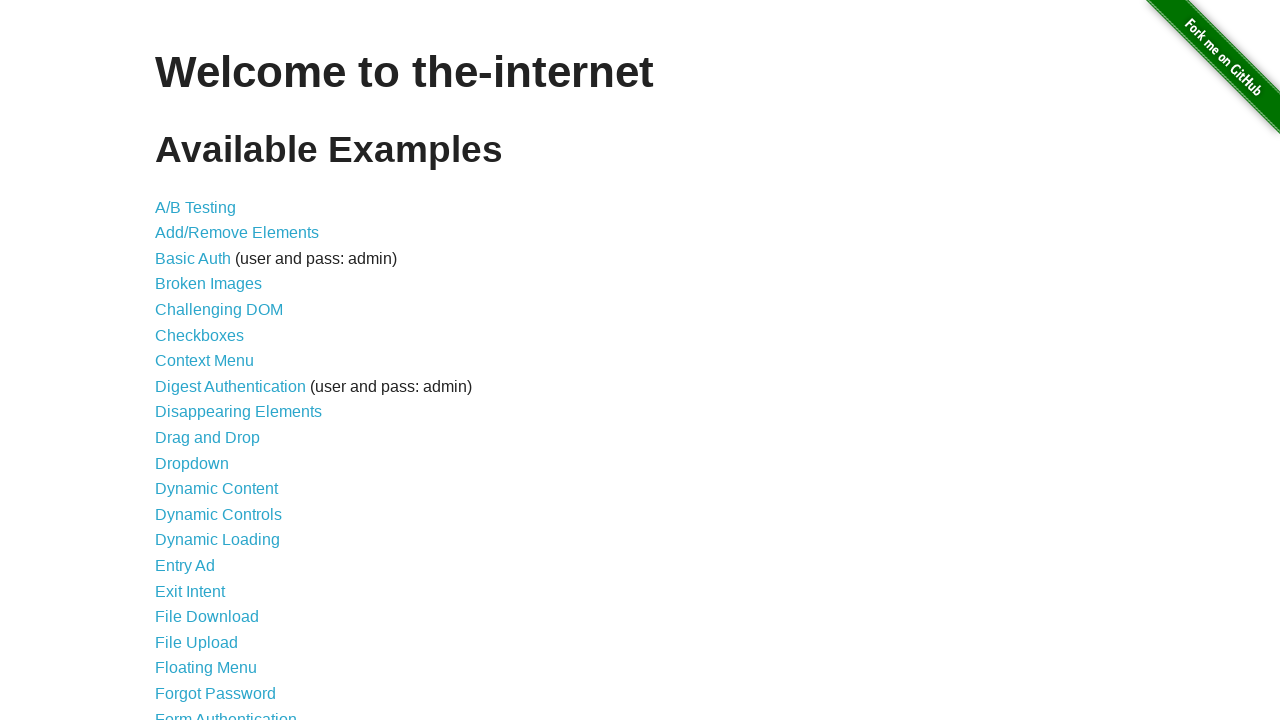

Clicked on 'Multiple Windows' link at (218, 369) on a[href='/windows']
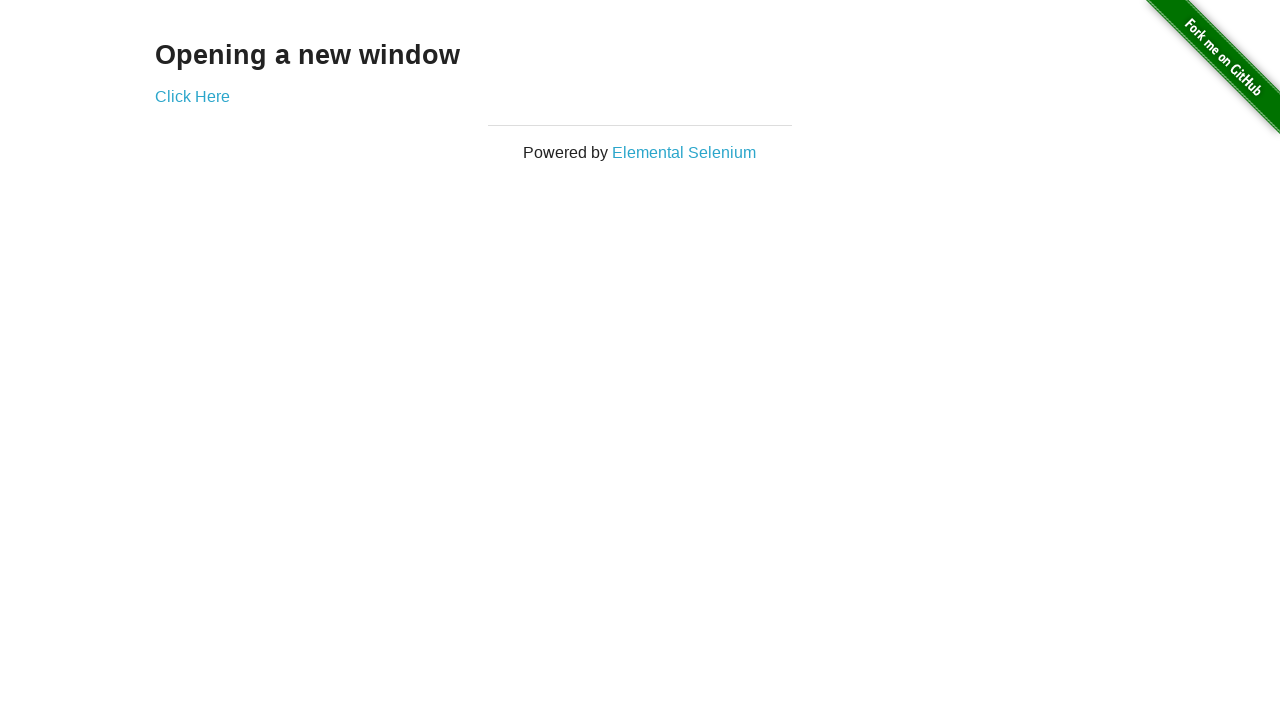

Clicked 'Click Here' link to open new window at (192, 96) on a[href='/windows/new']
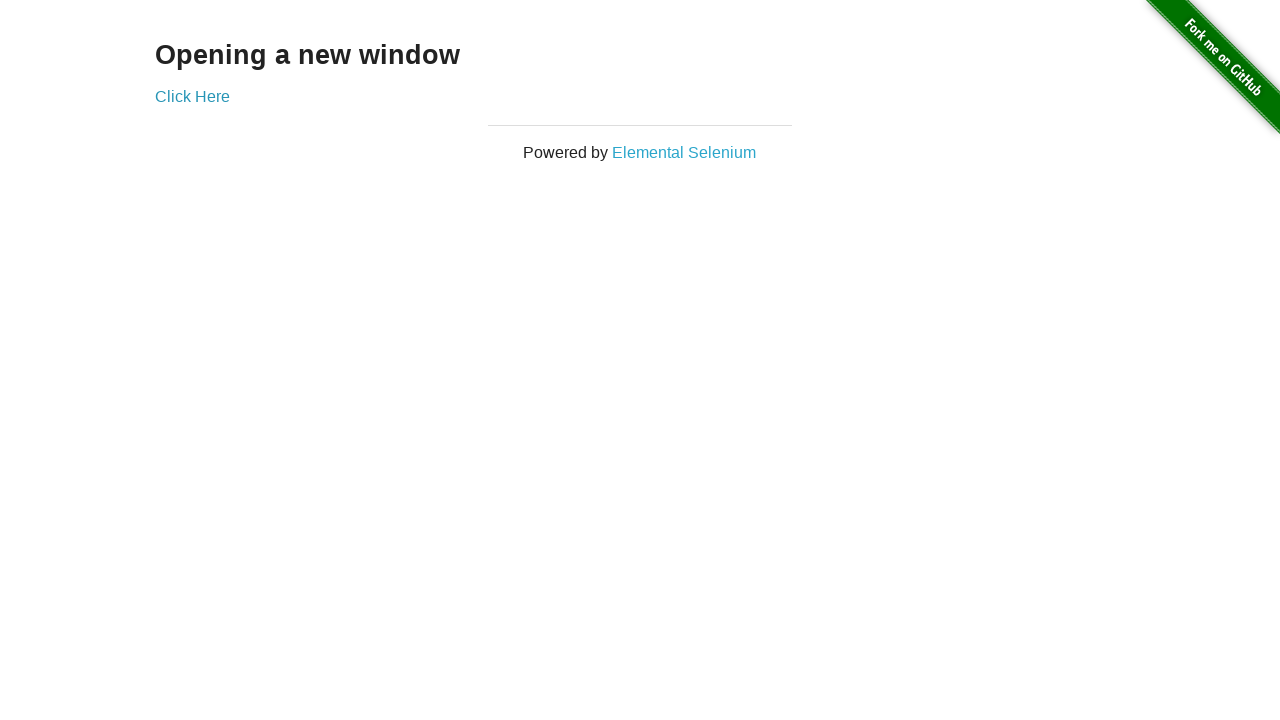

New page/tab opened and captured
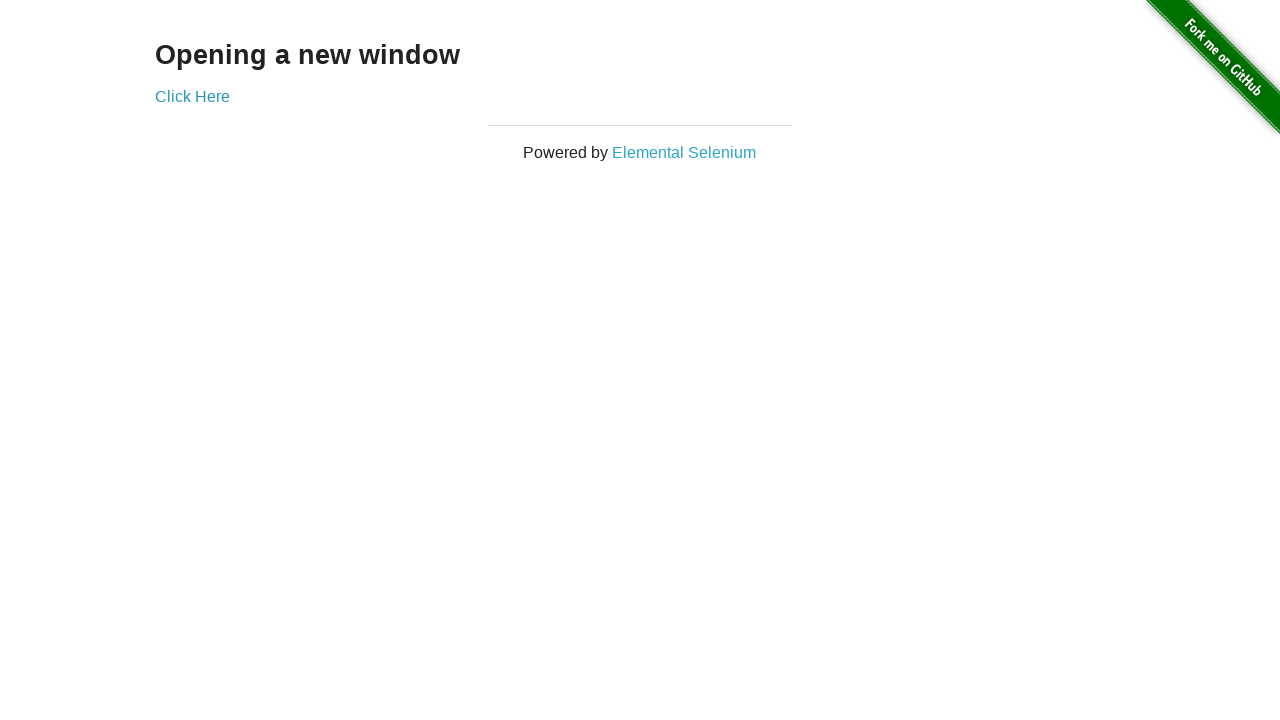

Waited for content to load in new window and verified example div
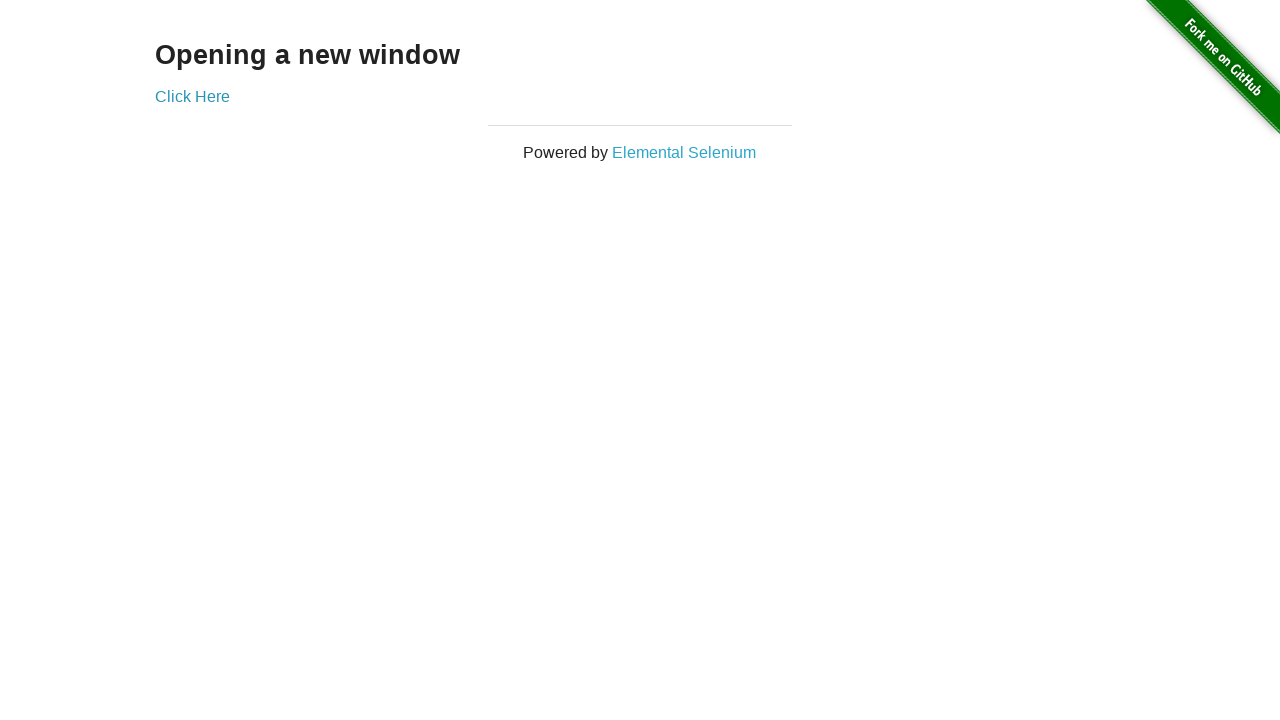

Switched back to original window and verified content
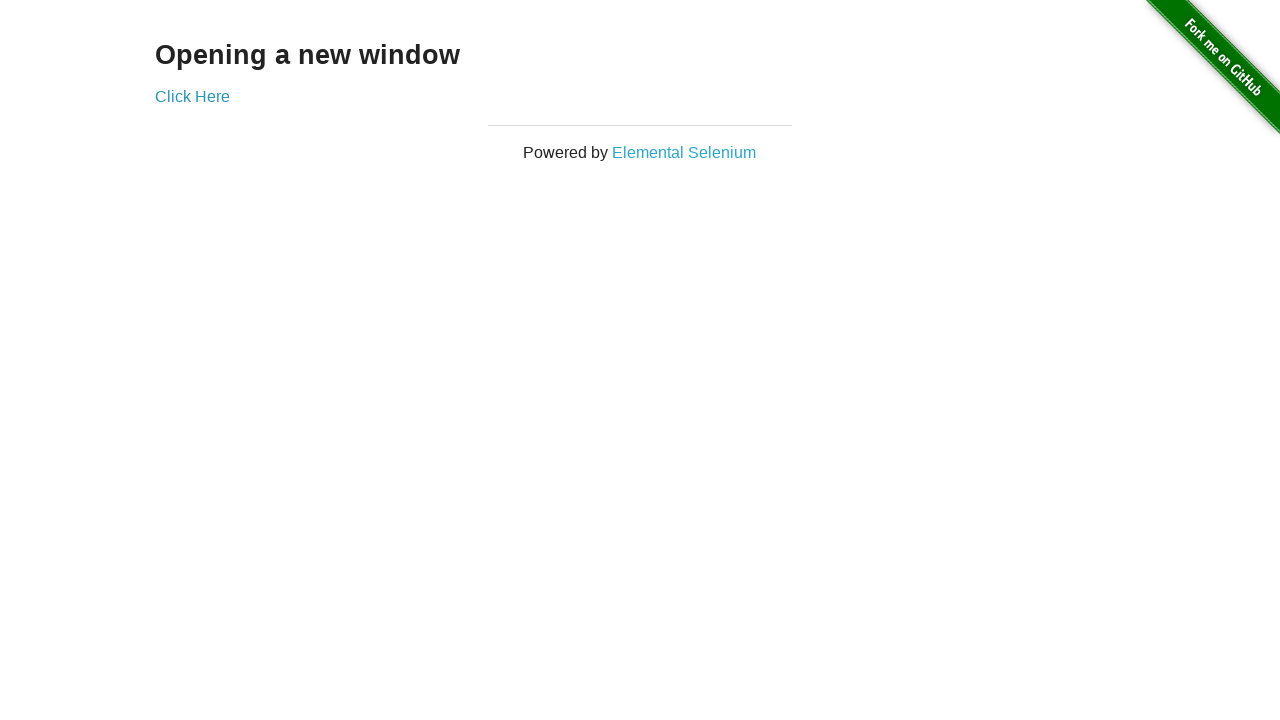

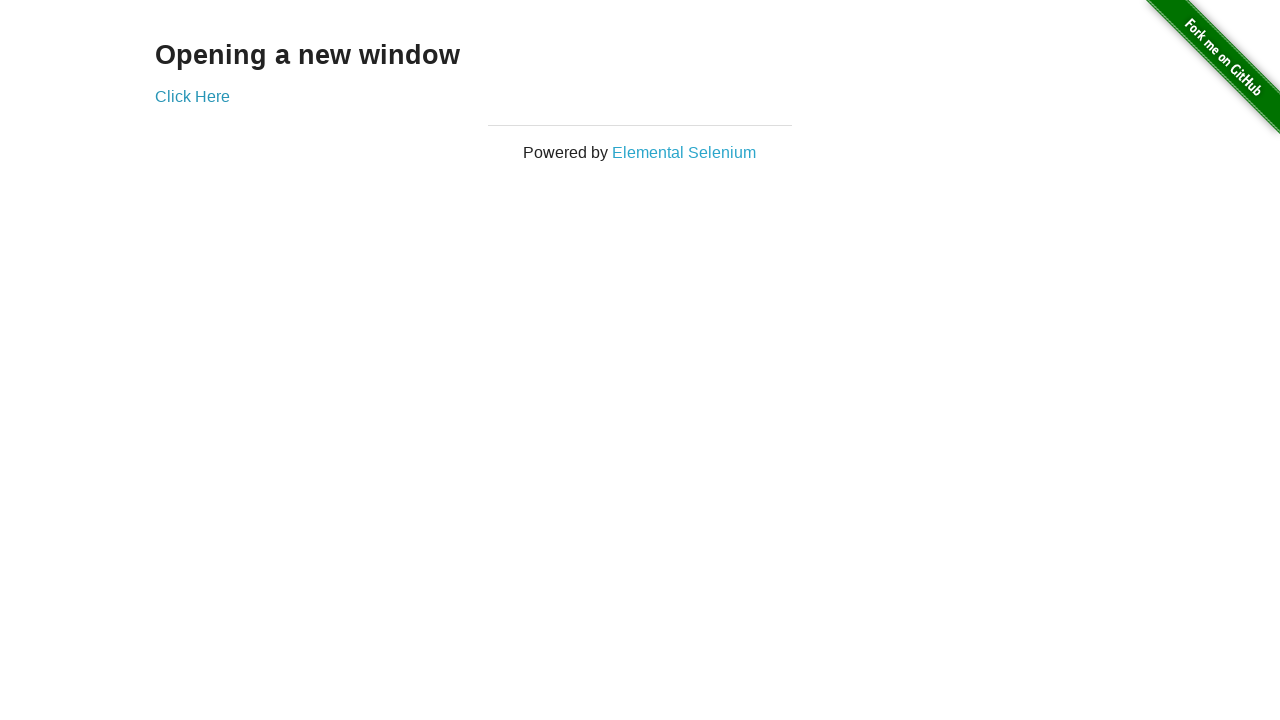